Simple test that navigates to the homepage and verifies the page title is "STORE"

Starting URL: https://www.demoblaze.com/

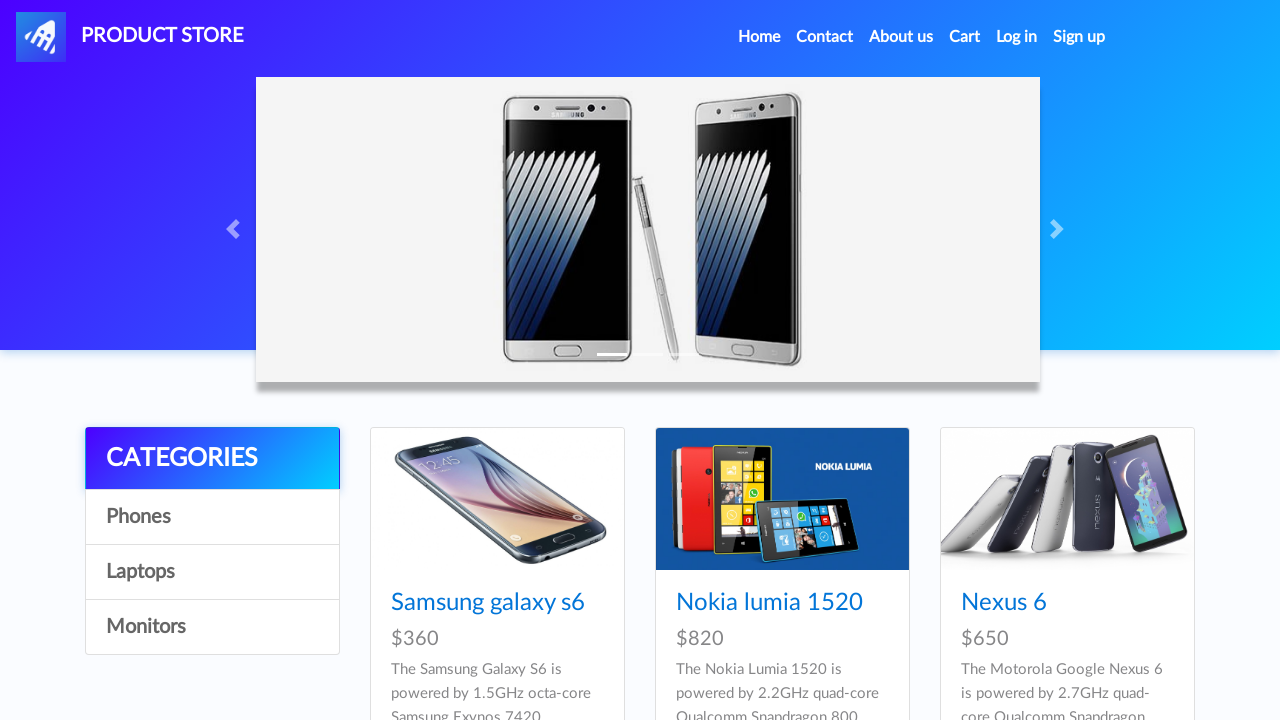

Verified page title is 'STORE'
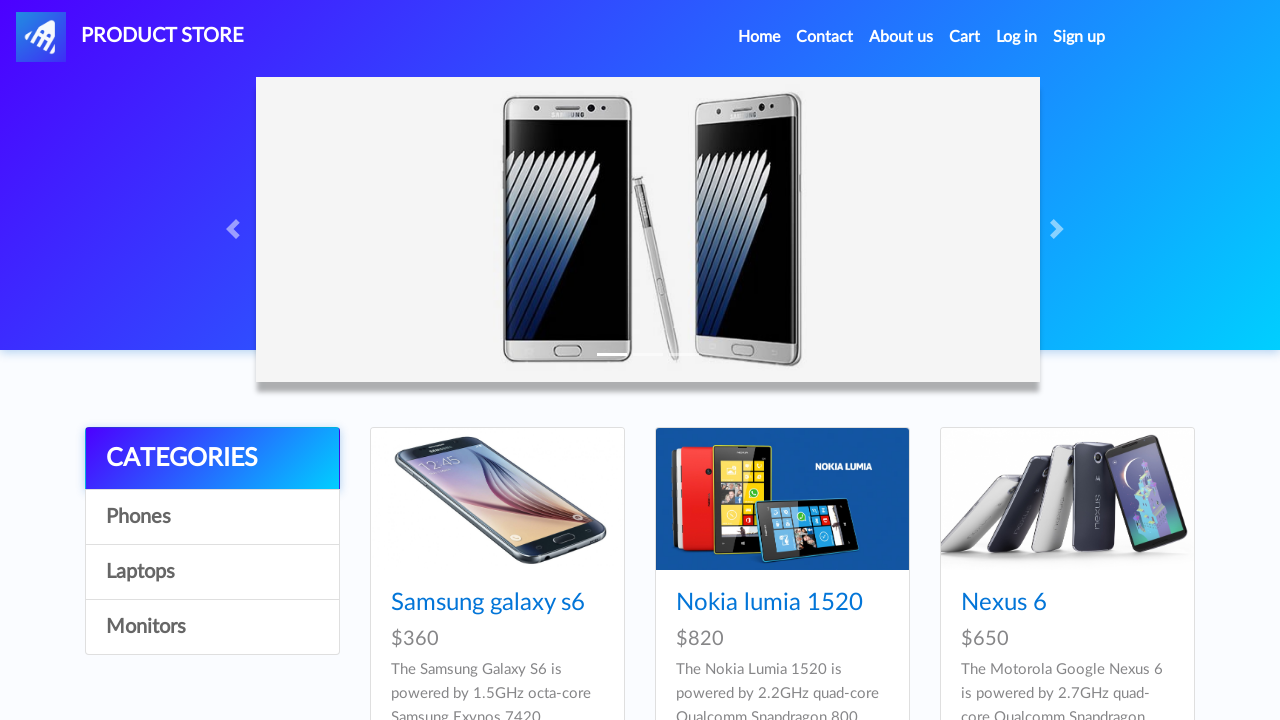

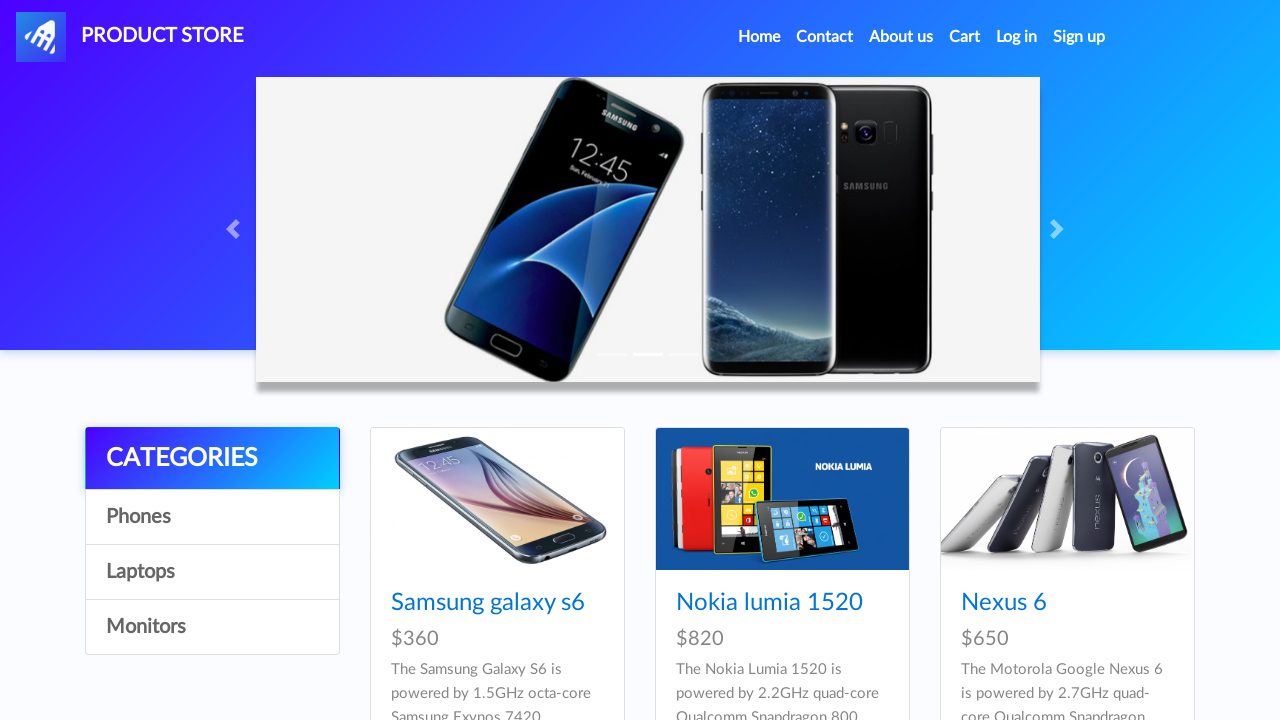